Basic browser test that navigates to Rahul Shetty Academy homepage, maximizes the window, and verifies the page loads by checking the title.

Starting URL: https://rahulshettyacademy.com/

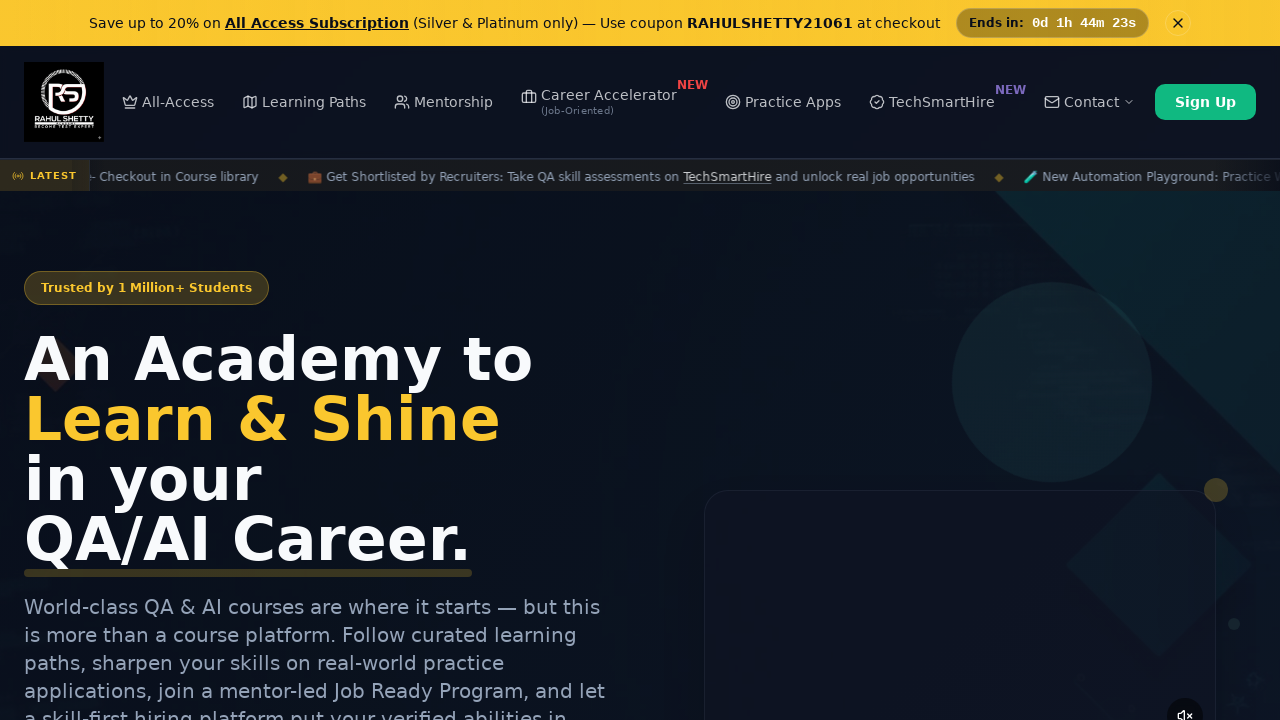

Navigated to Rahul Shetty Academy homepage
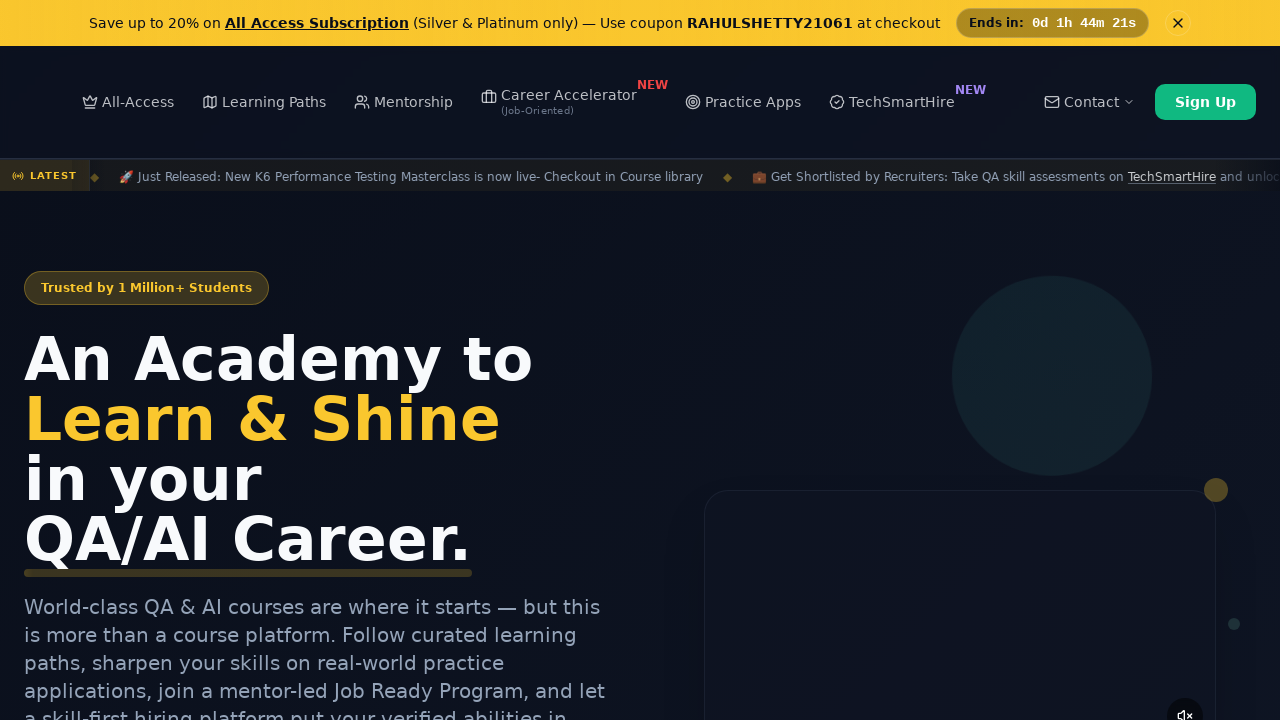

Maximized browser window to 1920x1080
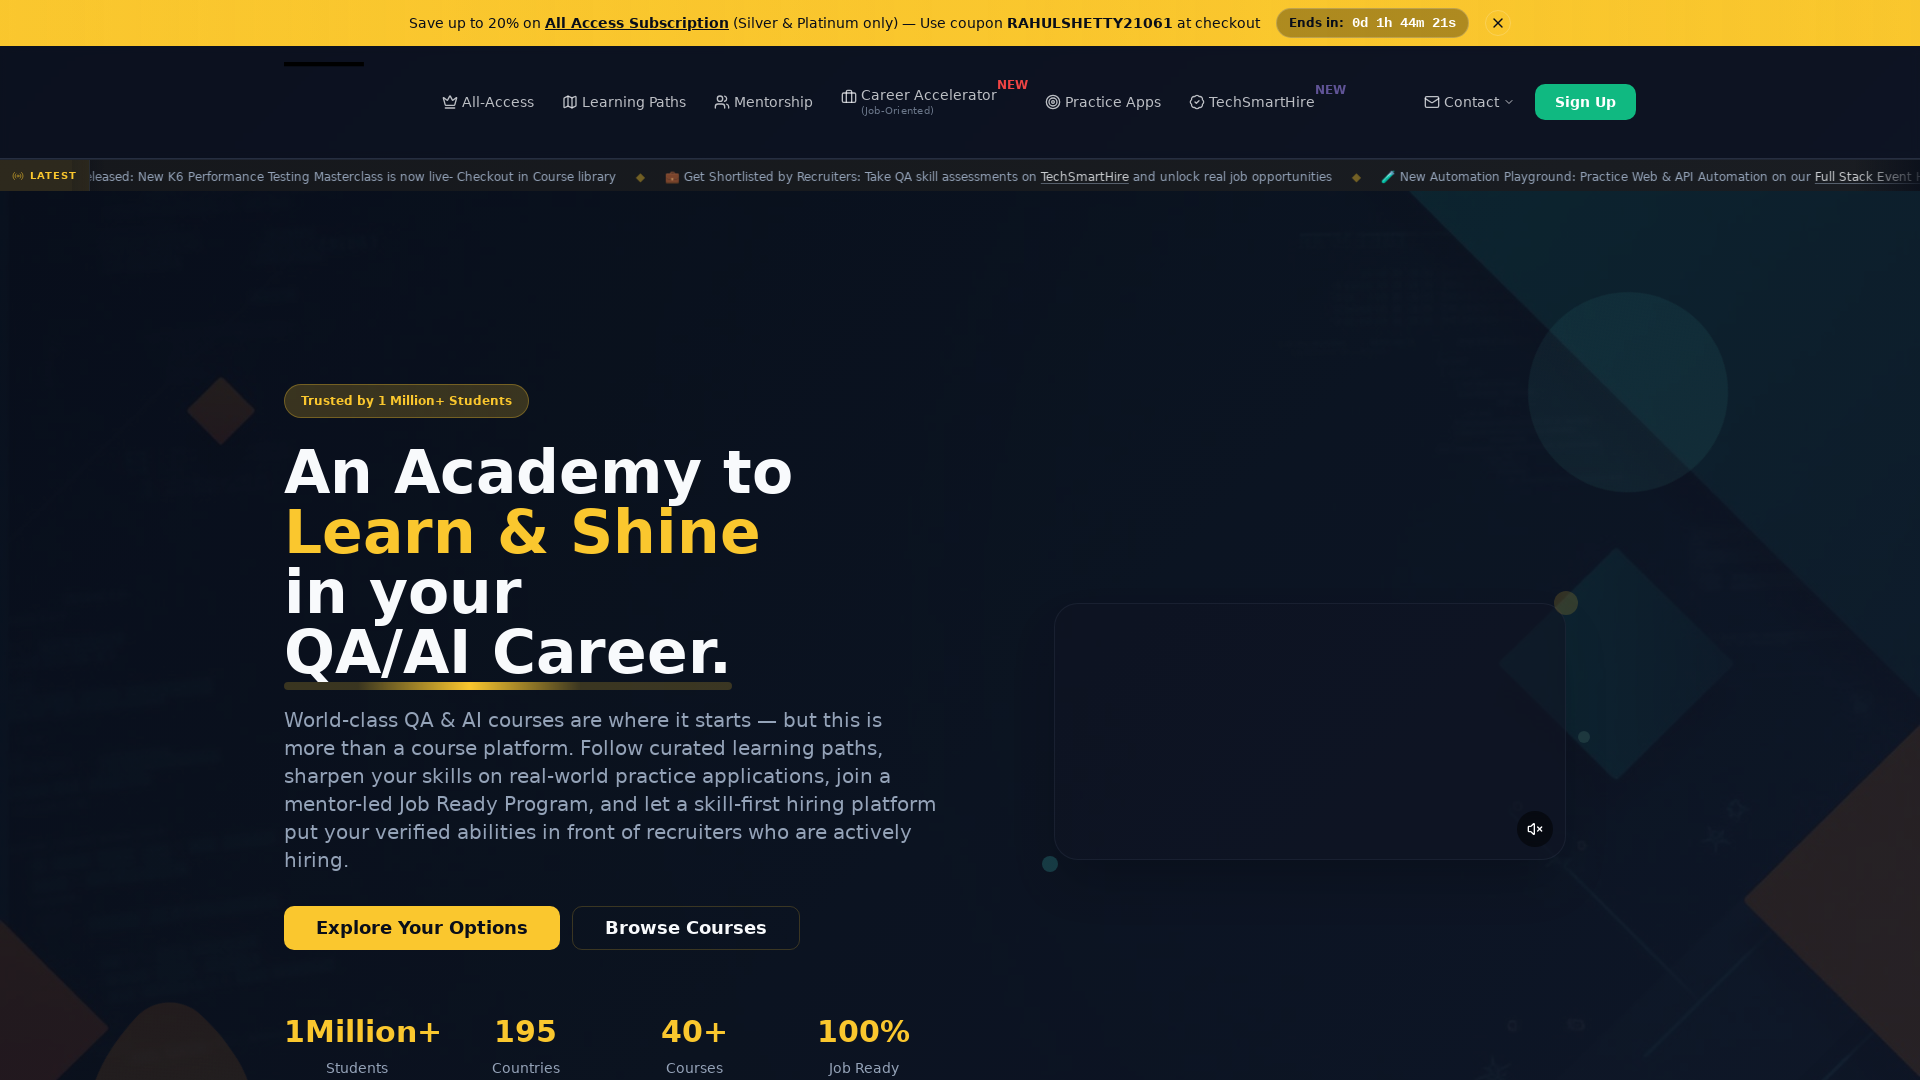

Page DOM content fully loaded
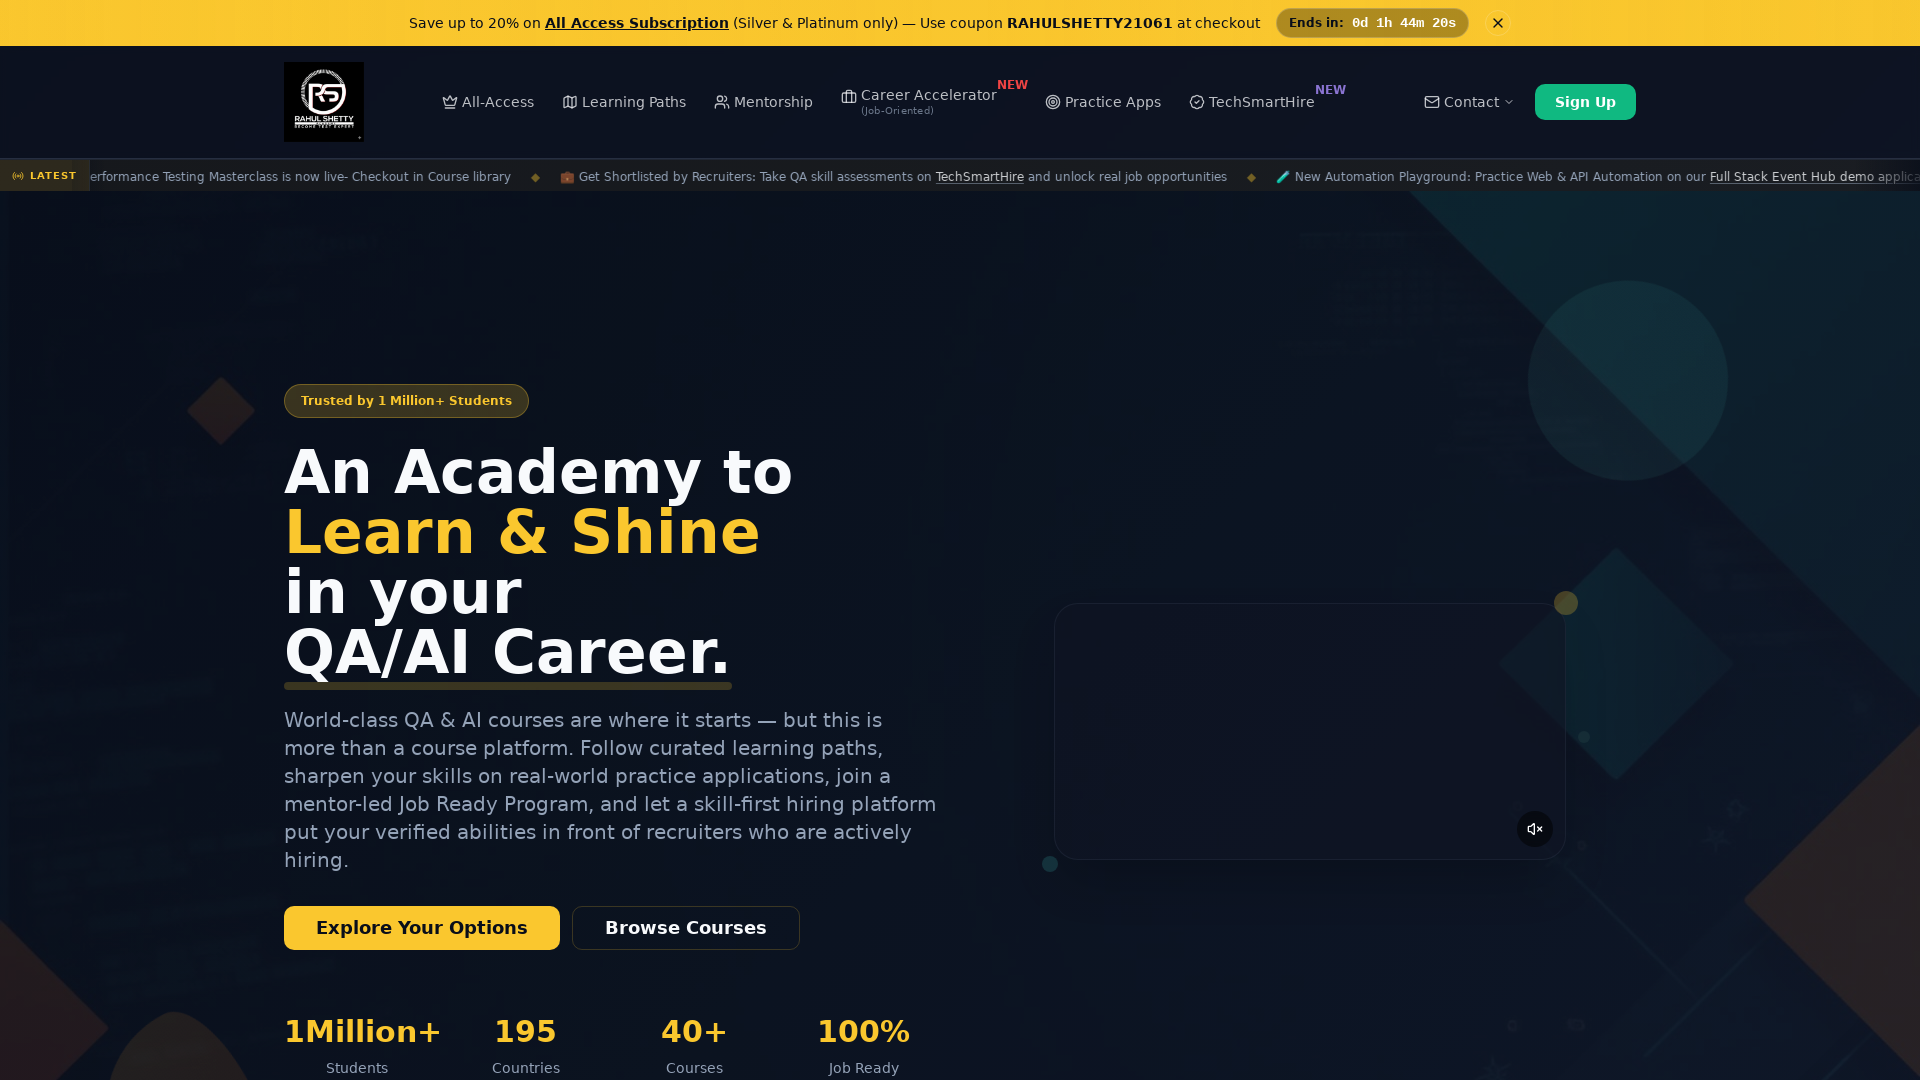

Retrieved page title: 'Rahul Shetty Academy | QA Automation, Playwright, AI Testing & Online Training'
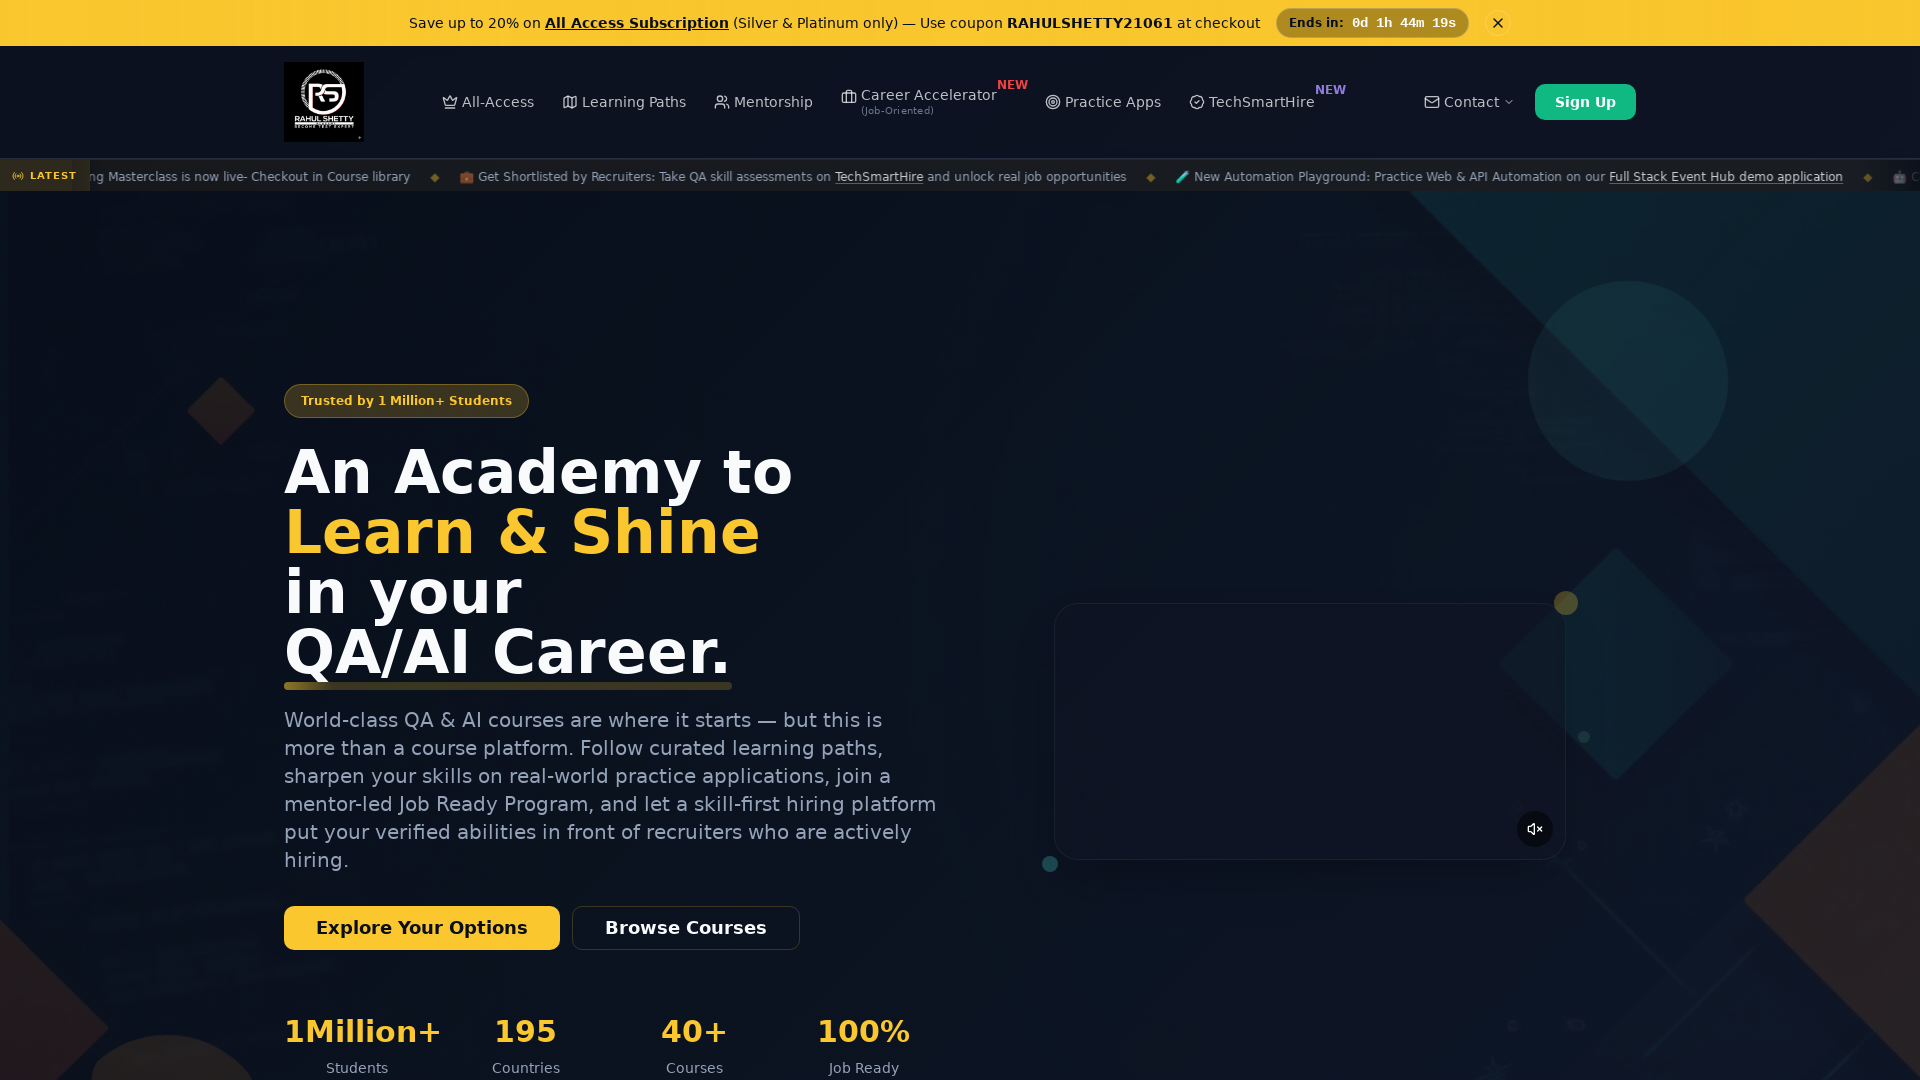

Verified page title is not empty
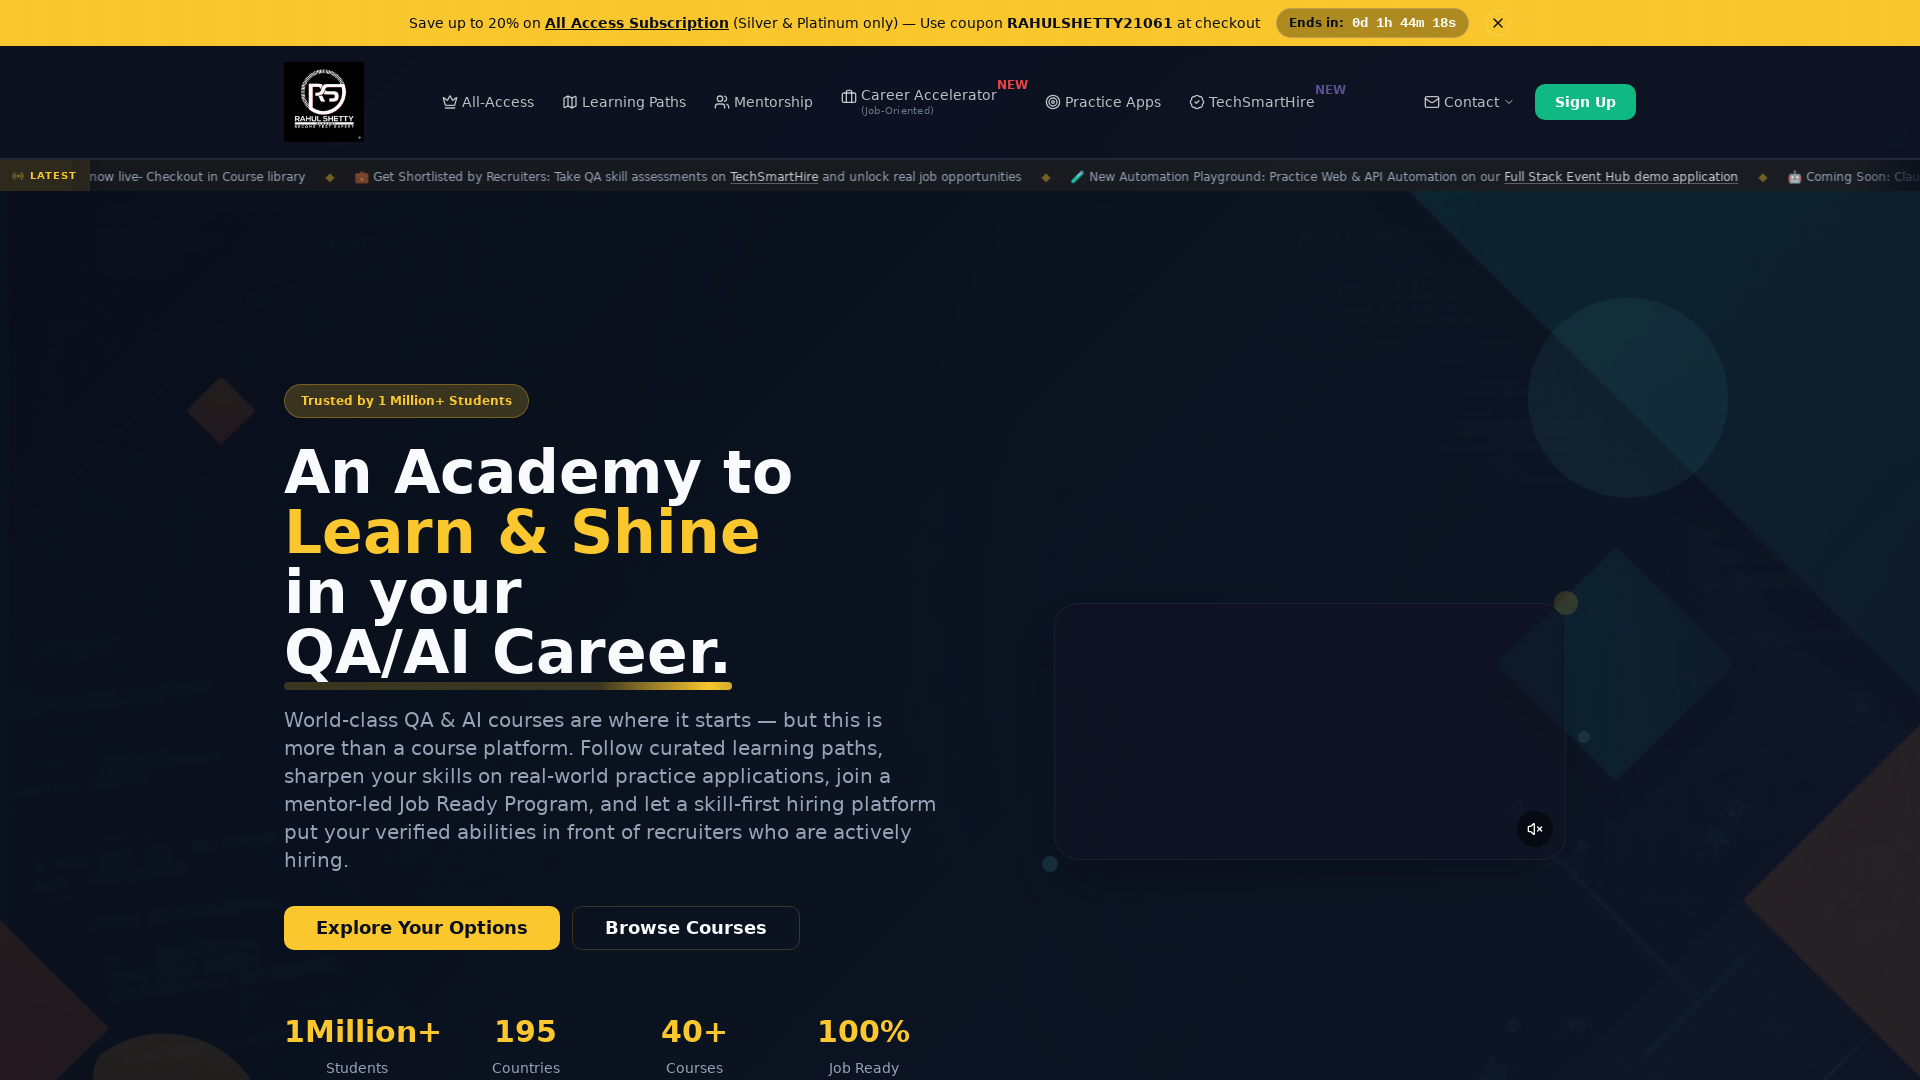

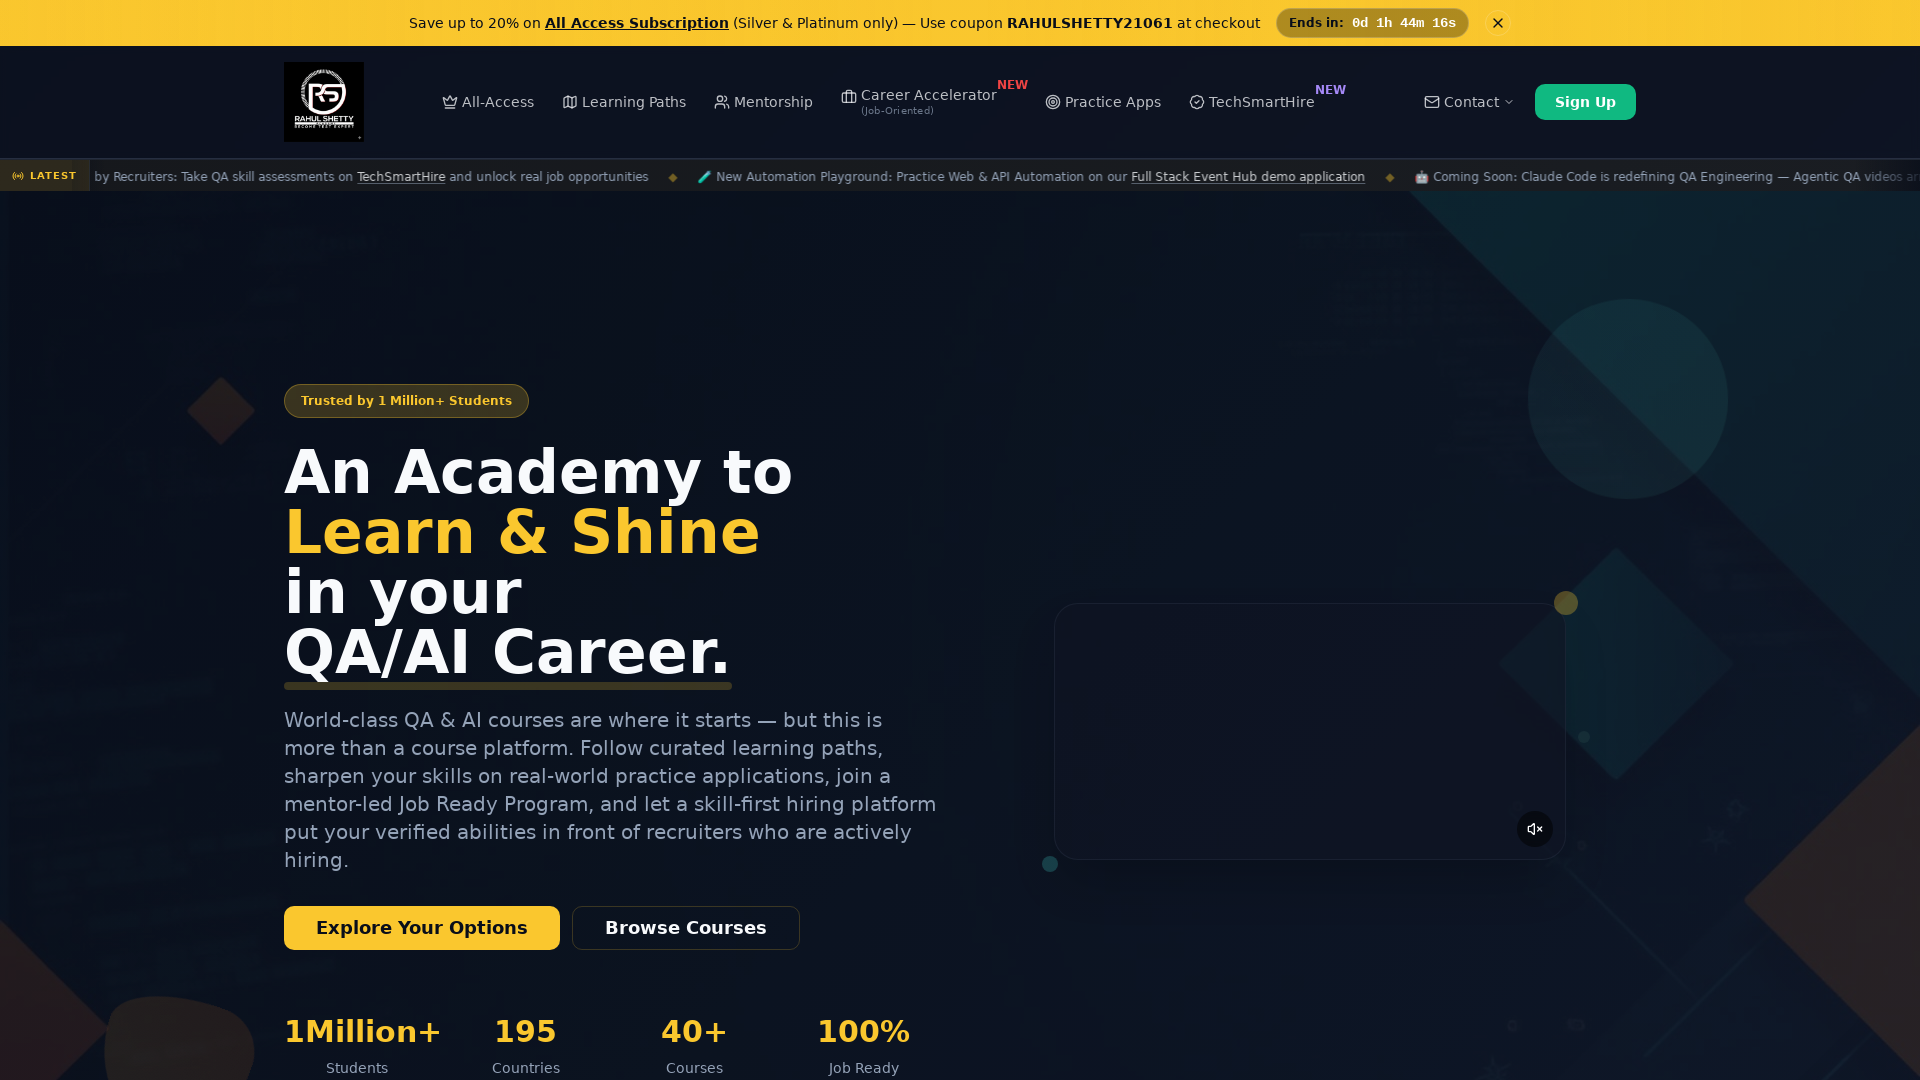